Tests date picker functionality by navigating to datepicker page and selecting a specific date

Starting URL: https://formy-project.herokuapp.com/autocomplete

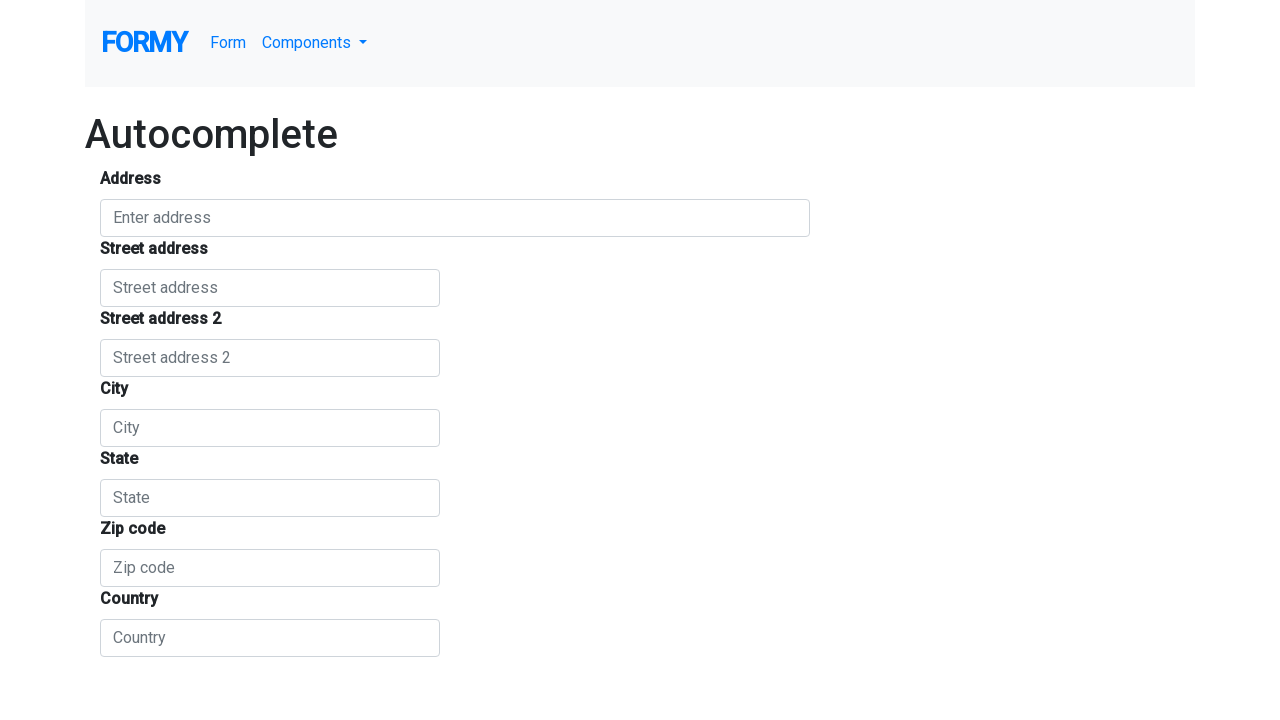

Clicked Components menu dropdown at (315, 43) on #navbarDropdownMenuLink
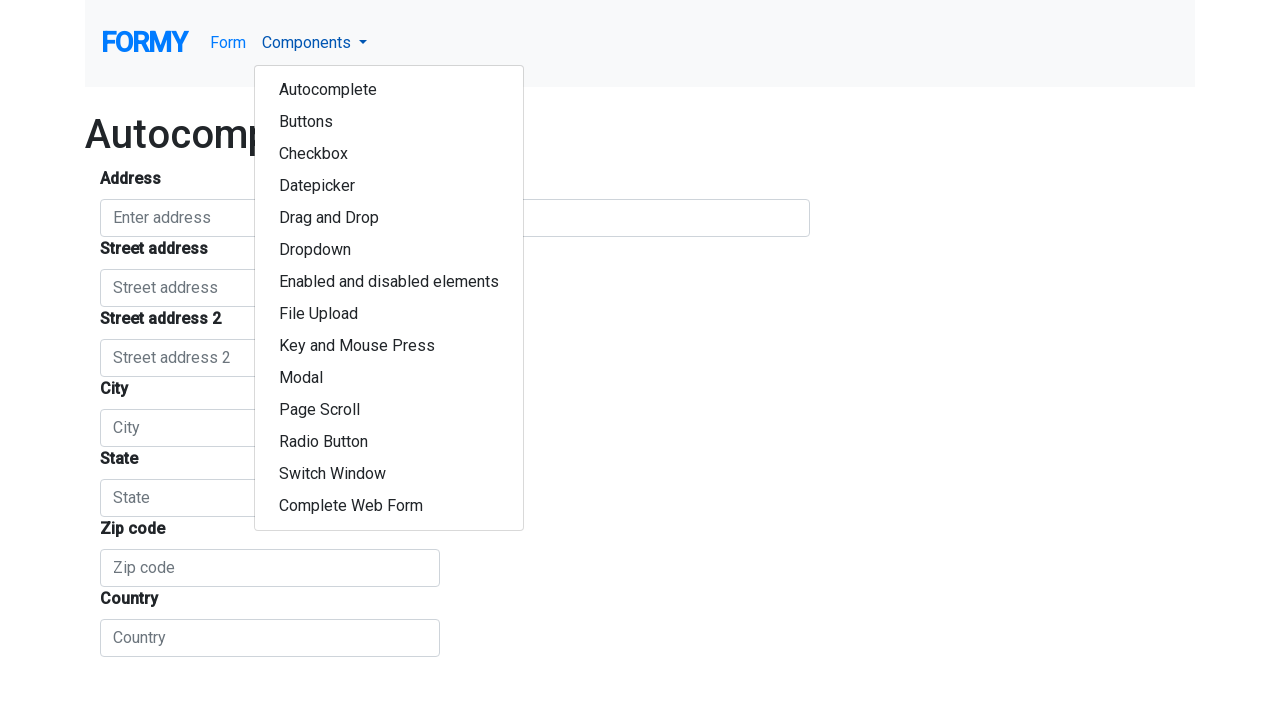

Clicked Datepicker option from menu at (389, 186) on xpath=//*[text()="Datepicker"][1]
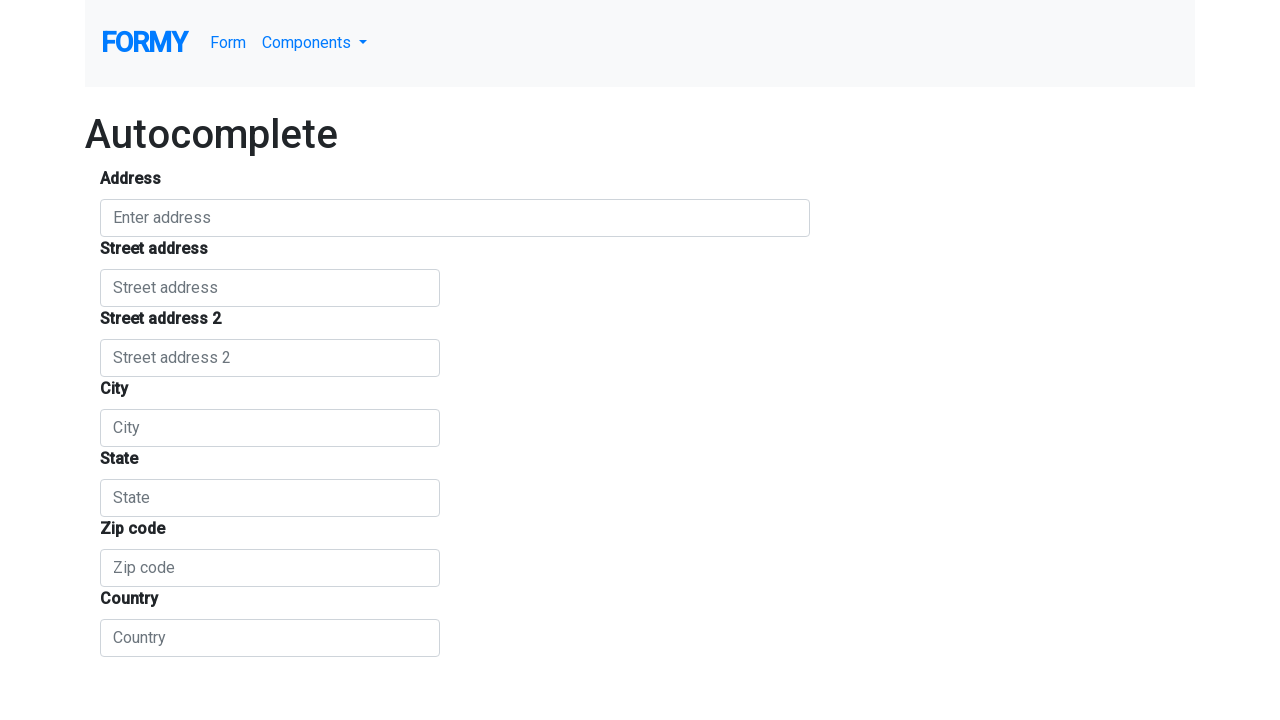

Clicked datepicker input field at (260, 186) on #datepicker
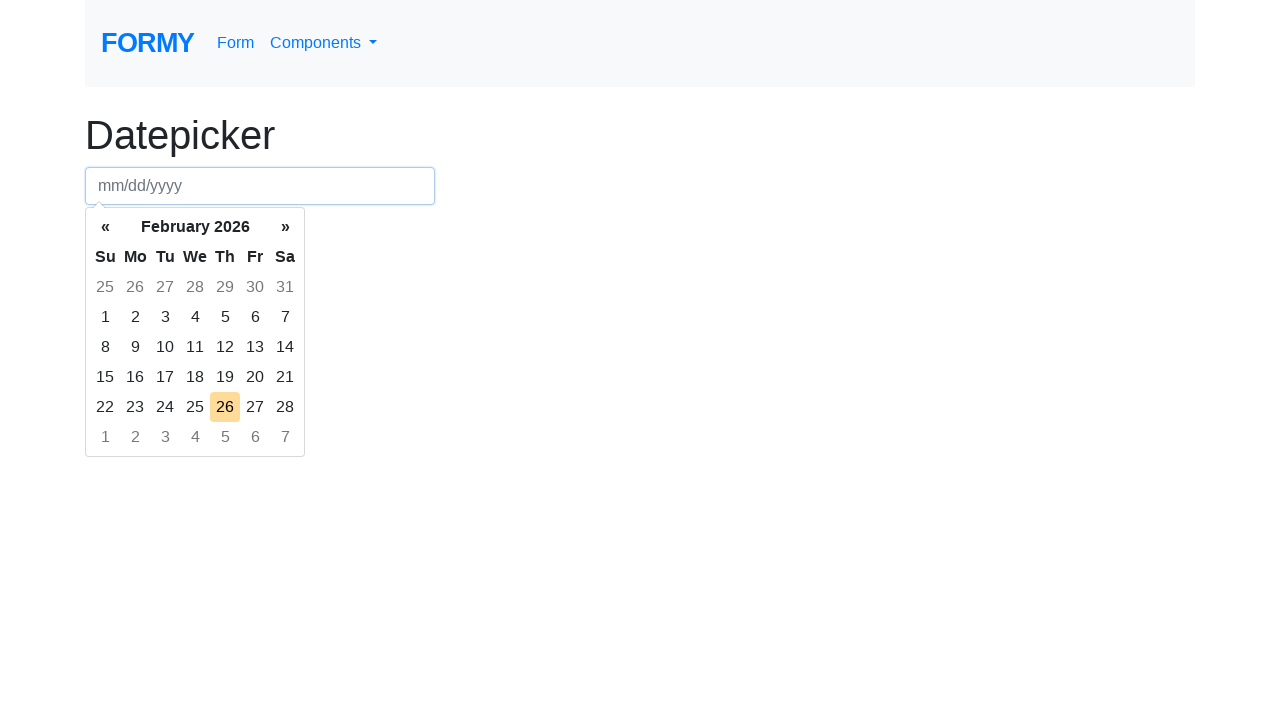

Selected date 21 from datepicker calendar at (285, 377) on xpath=//*[text()="21"]
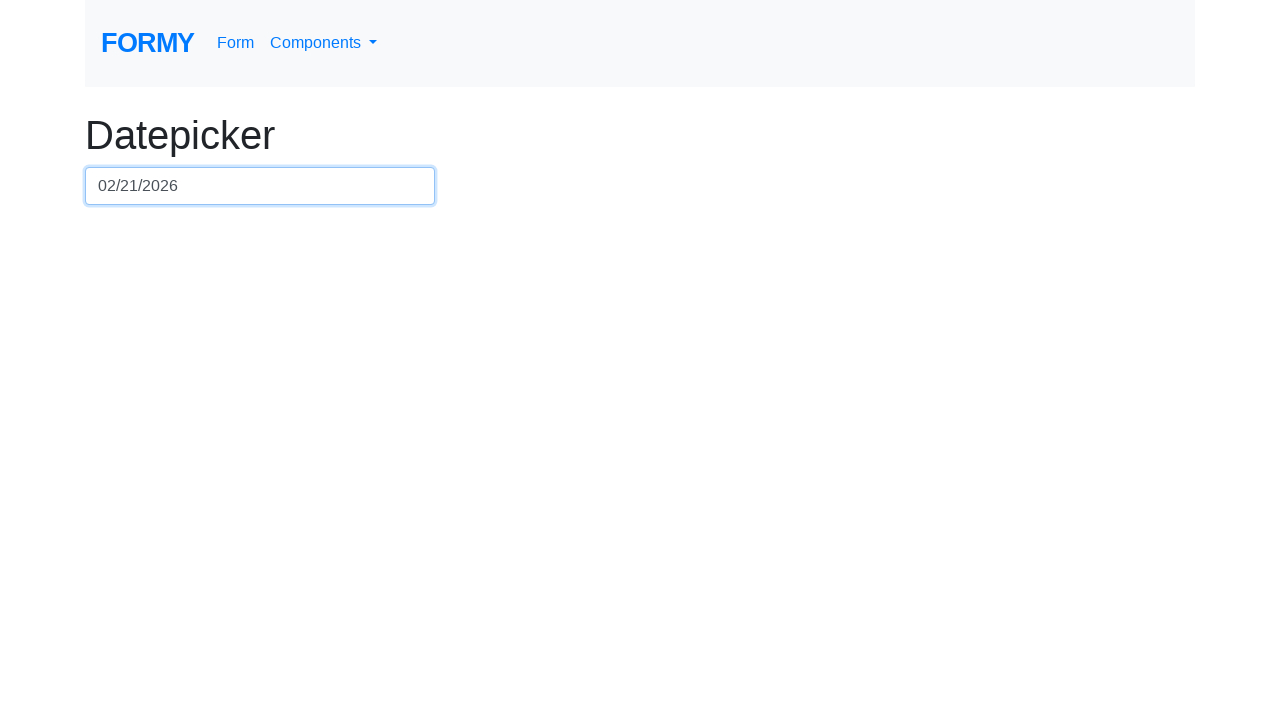

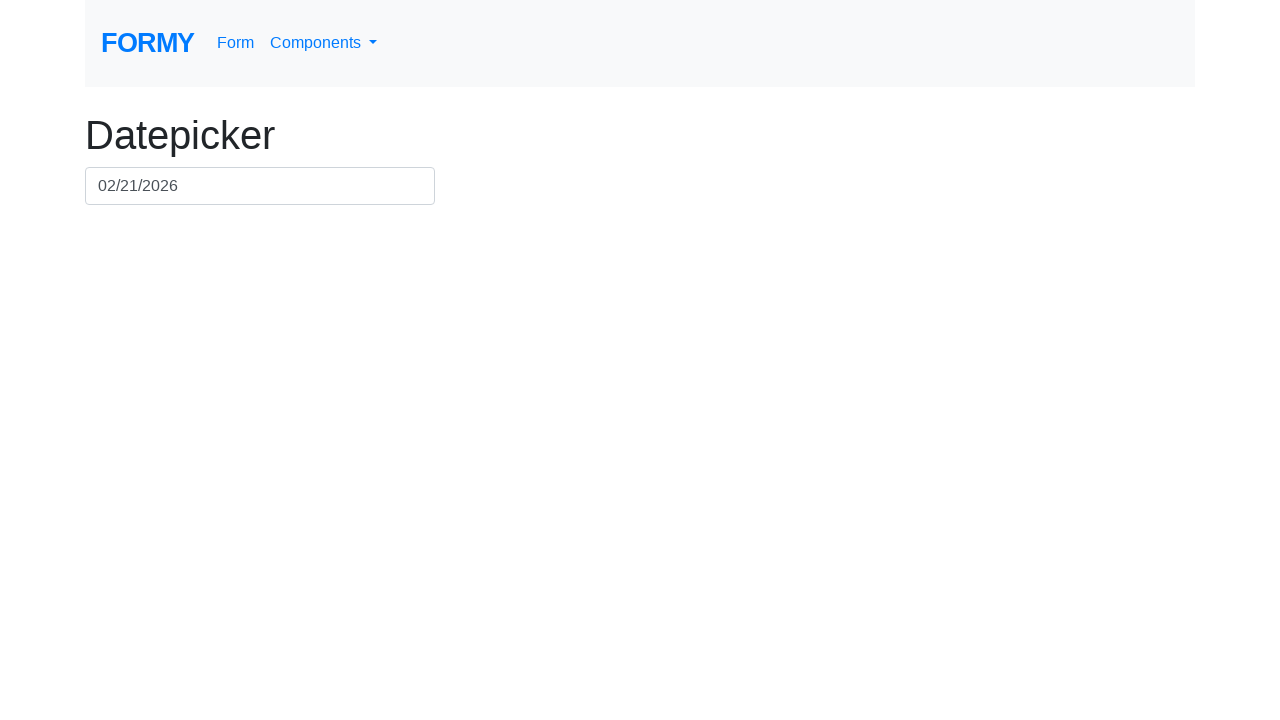